Demonstrates setting browser window dimensions and navigating to a registration page. The script sets a specific viewport size and loads the OpenCart registration page.

Starting URL: https://naveenautomationlabs.com/opencart/index.php?route=account/register

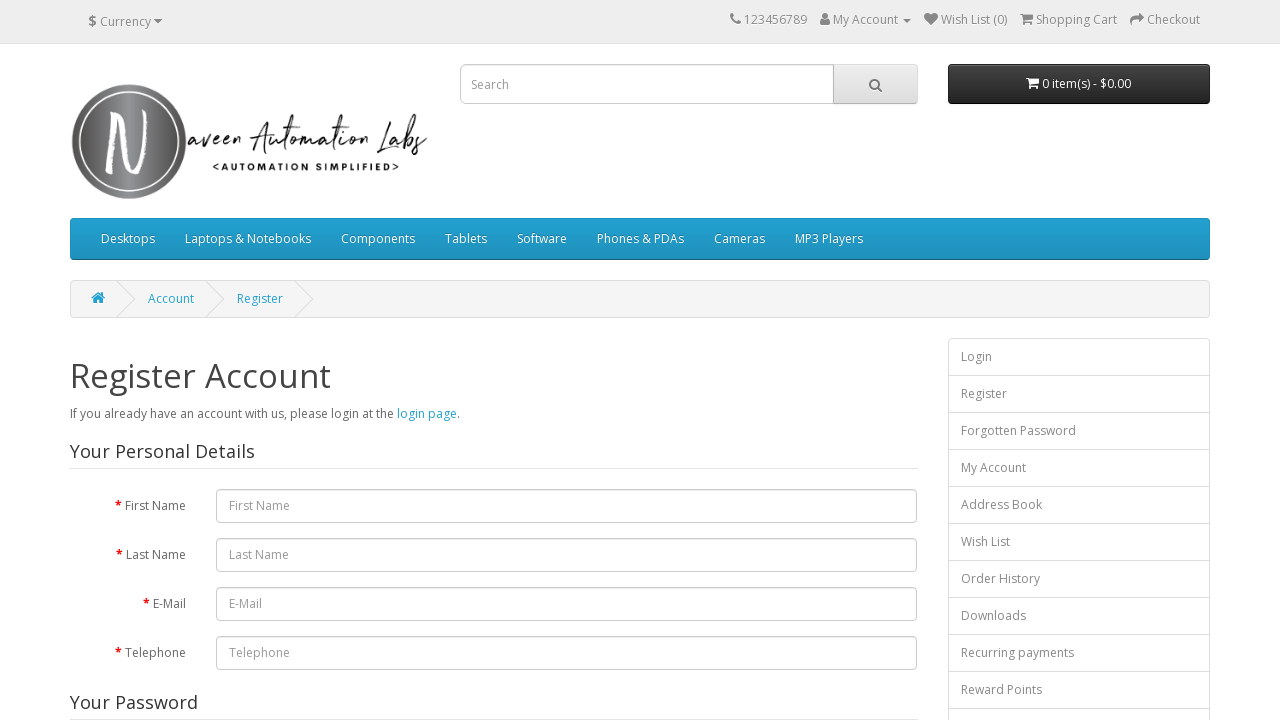

Set browser viewport size to 770x1080 pixels
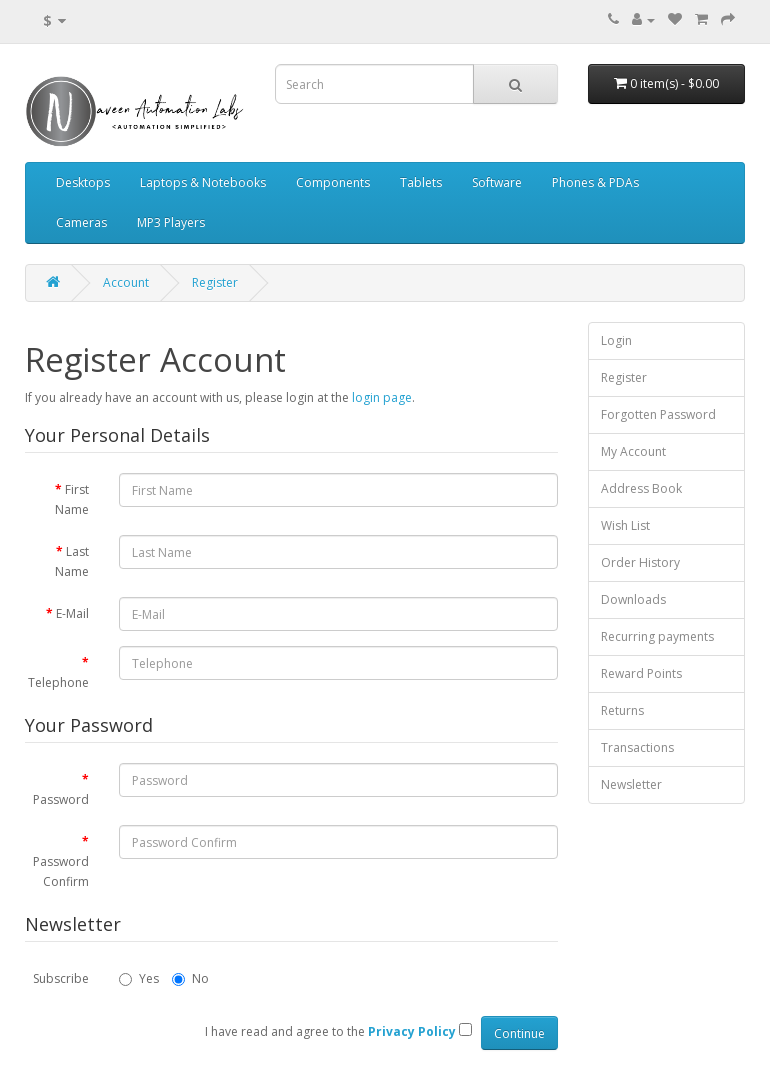

OpenCart registration page loaded and firstname field is visible
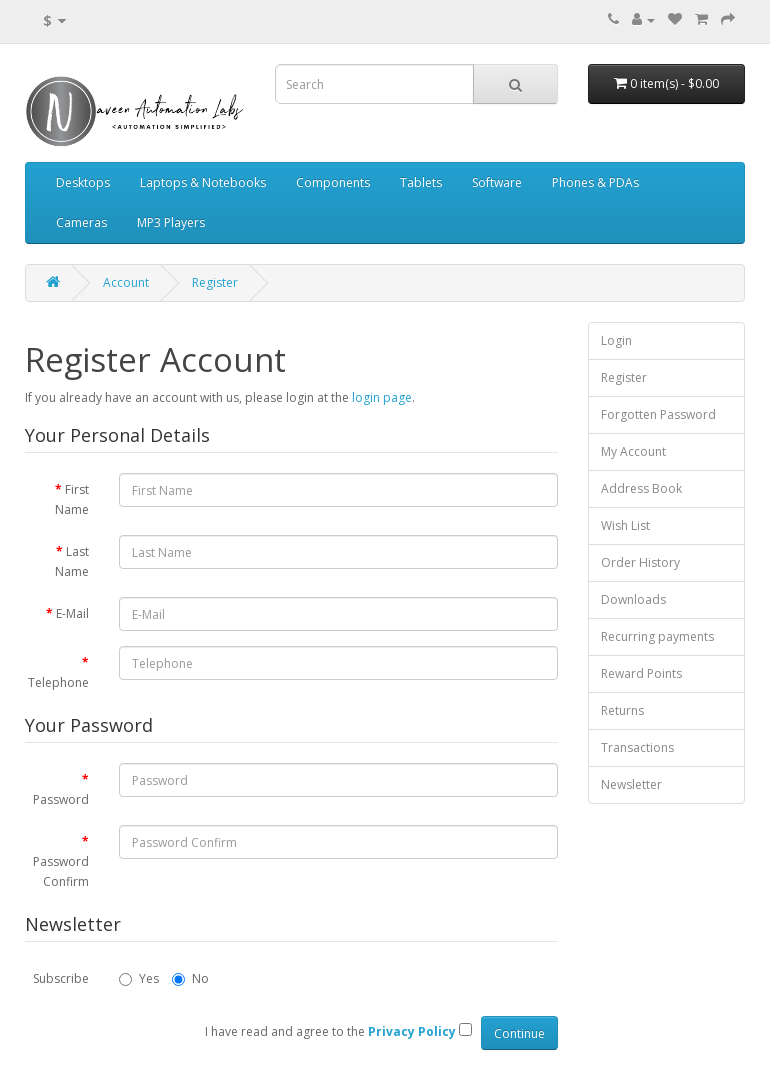

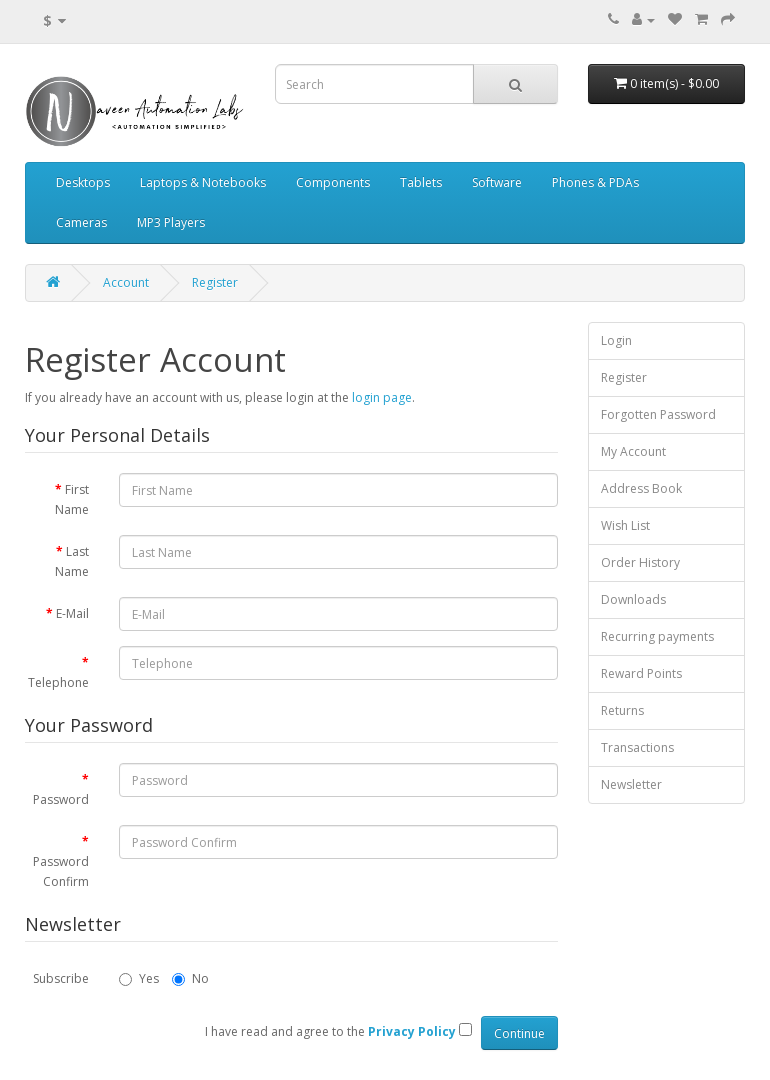